Navigates to a Mars NASA news page and waits for the news content list to load

Starting URL: https://data-class-mars.s3.amazonaws.com/Mars/index.html

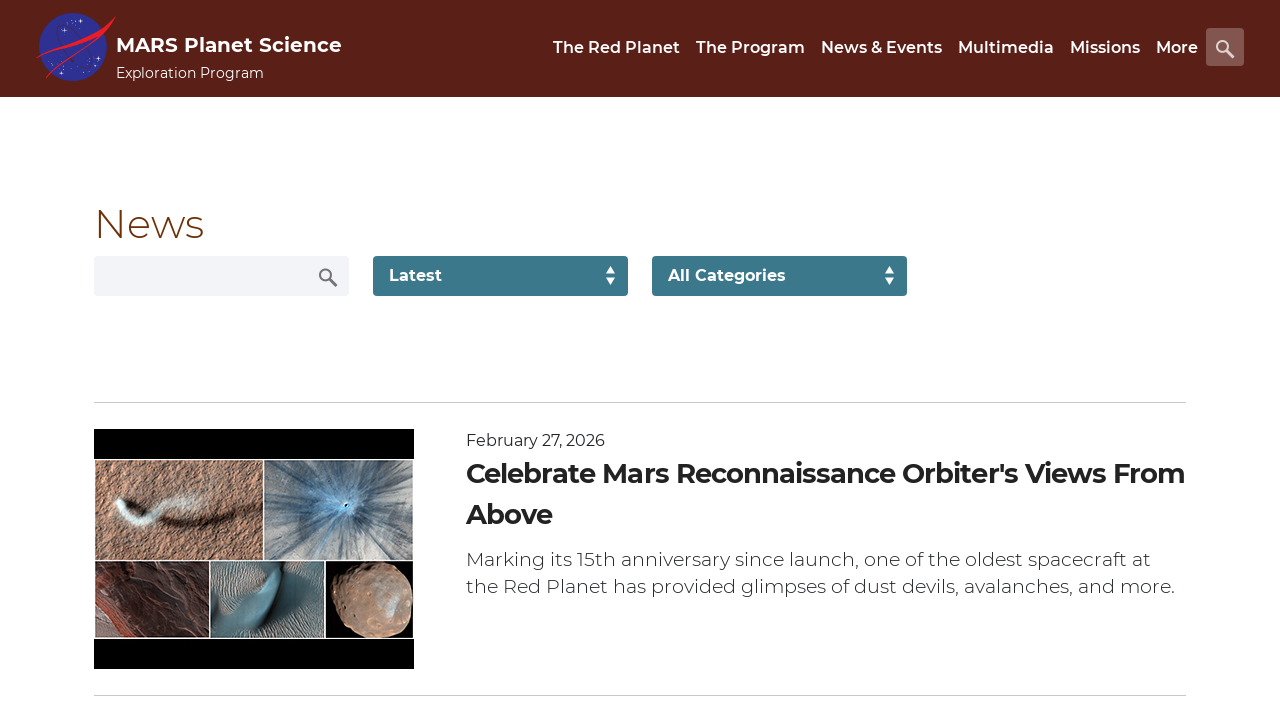

Navigated to Mars NASA news page
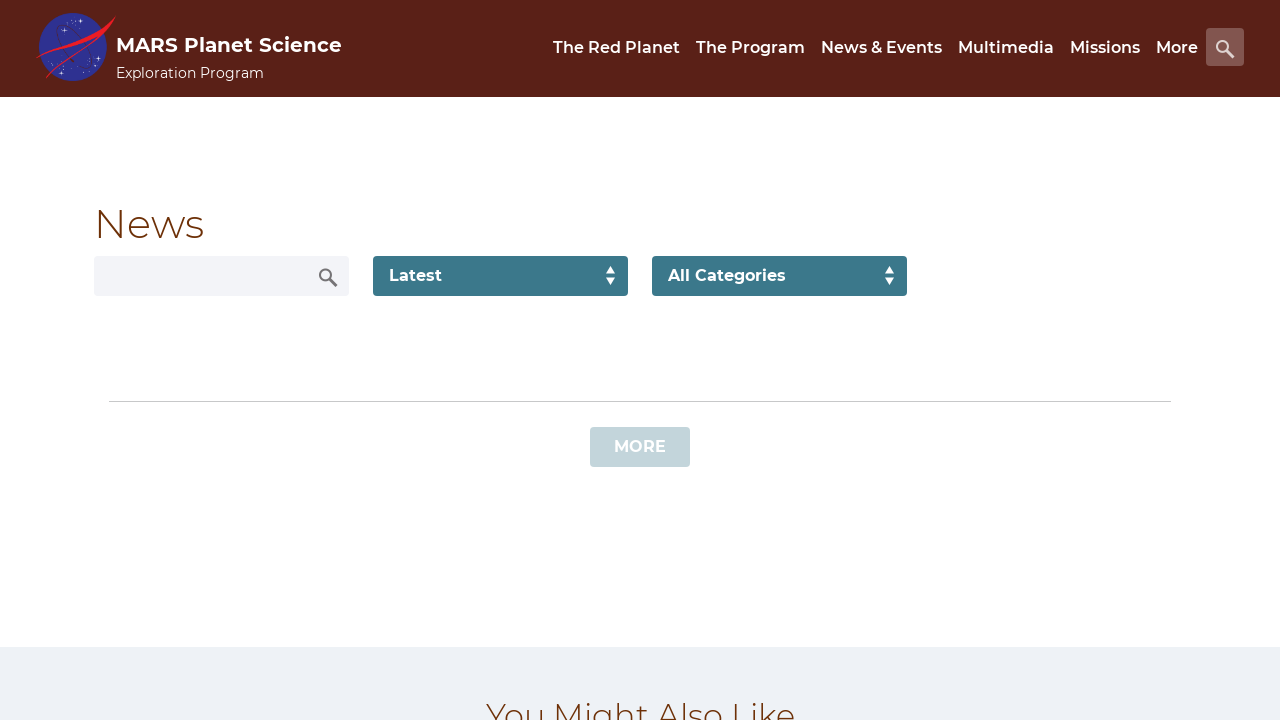

Waited for news content list to load
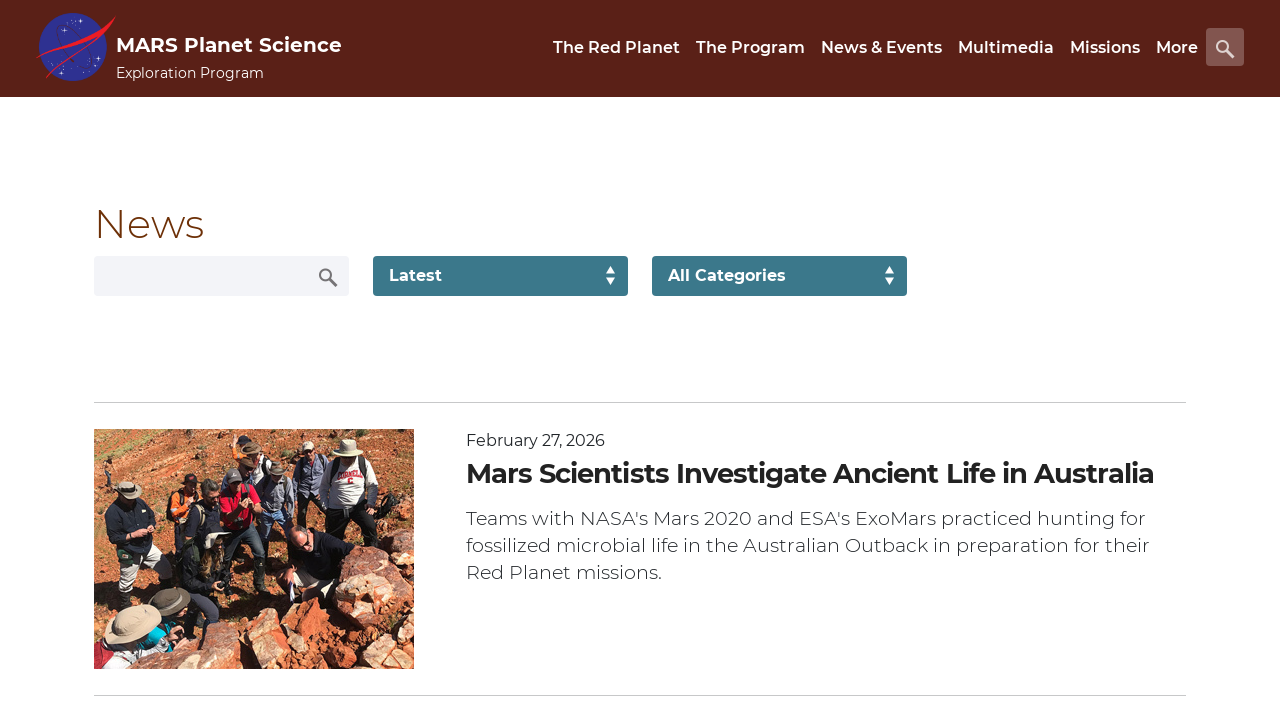

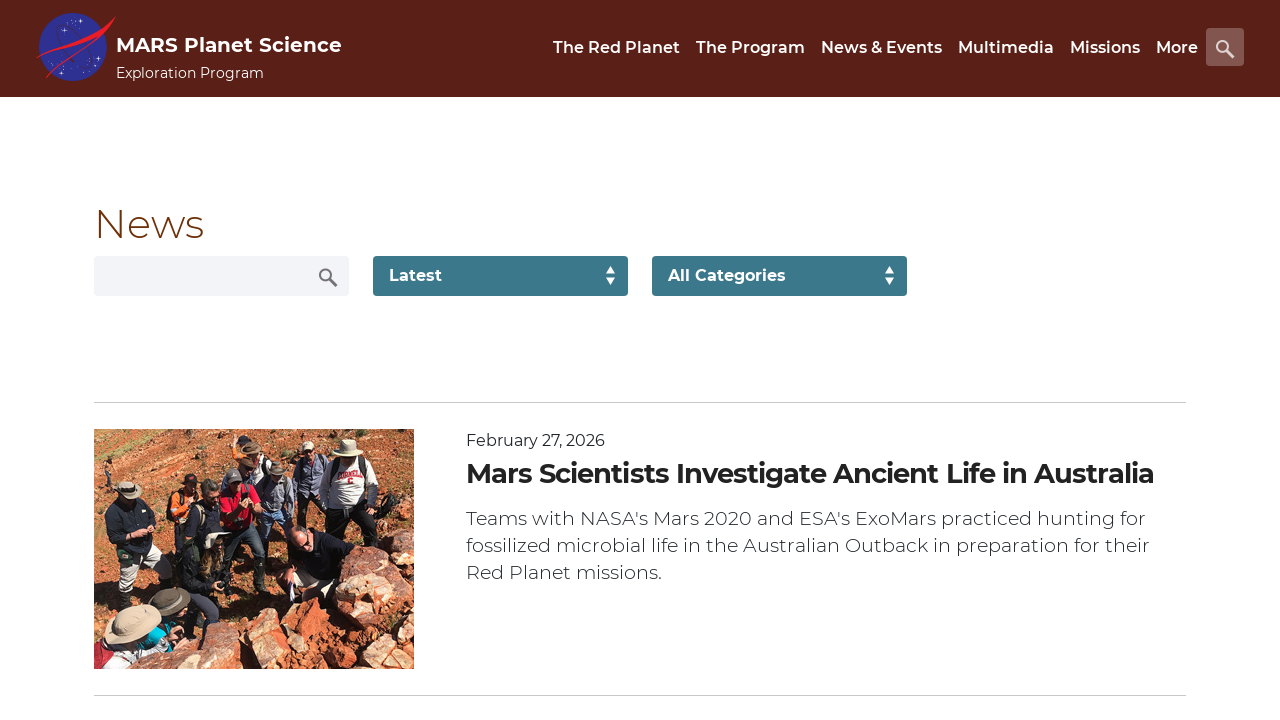